Navigates to All Courses page and counts the number of course cards displayed

Starting URL: https://alchemy.hguy.co/lms

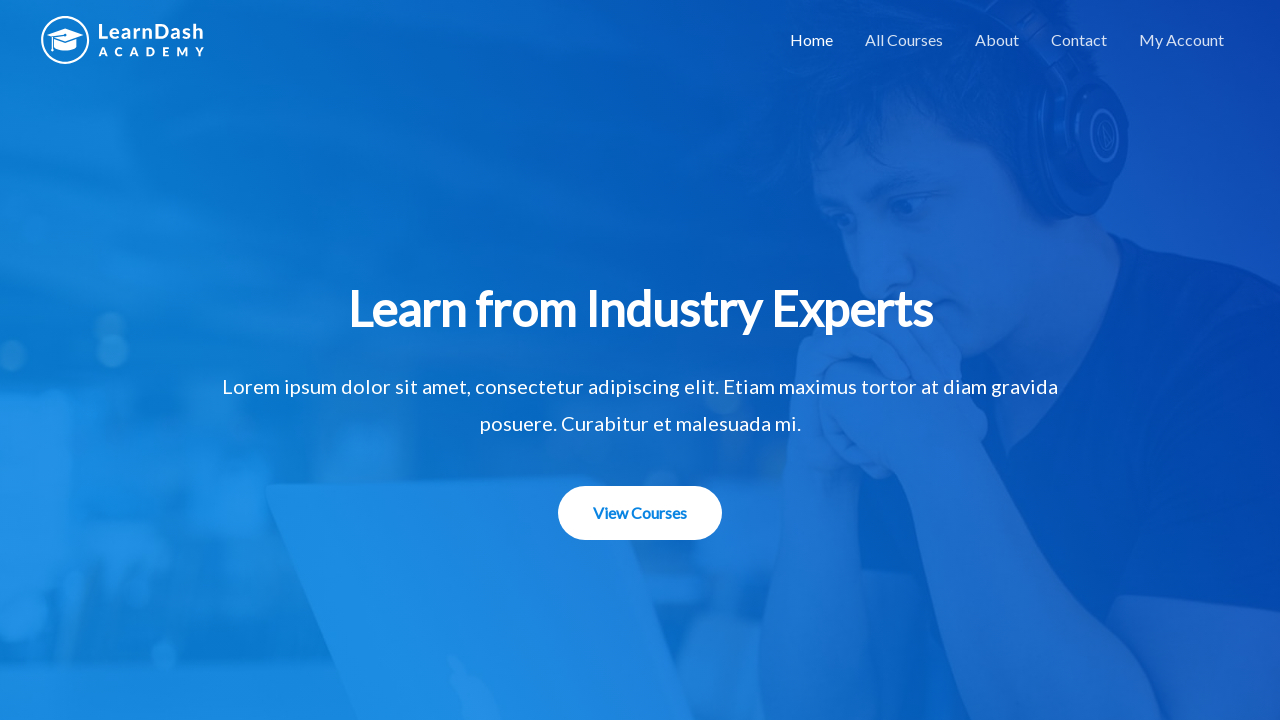

Clicked on All Courses link at (904, 40) on text=All Courses
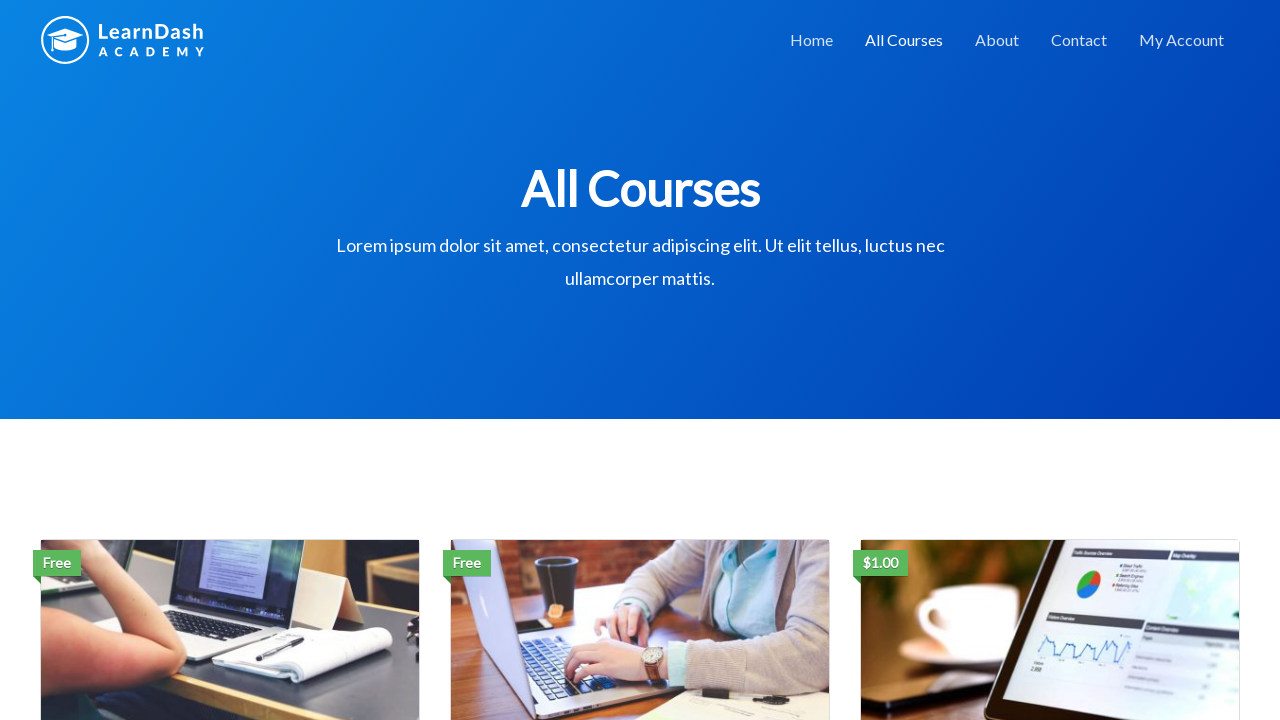

All Courses page DOM loaded
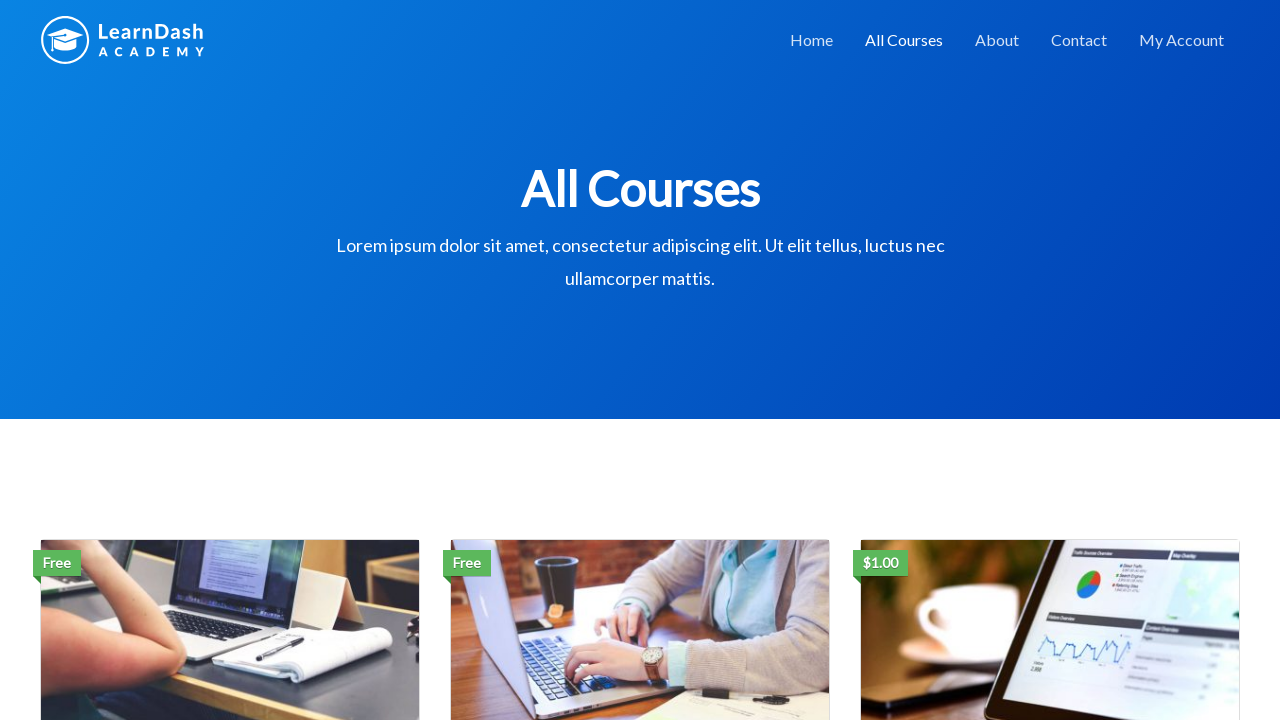

Course grid elements appeared on page
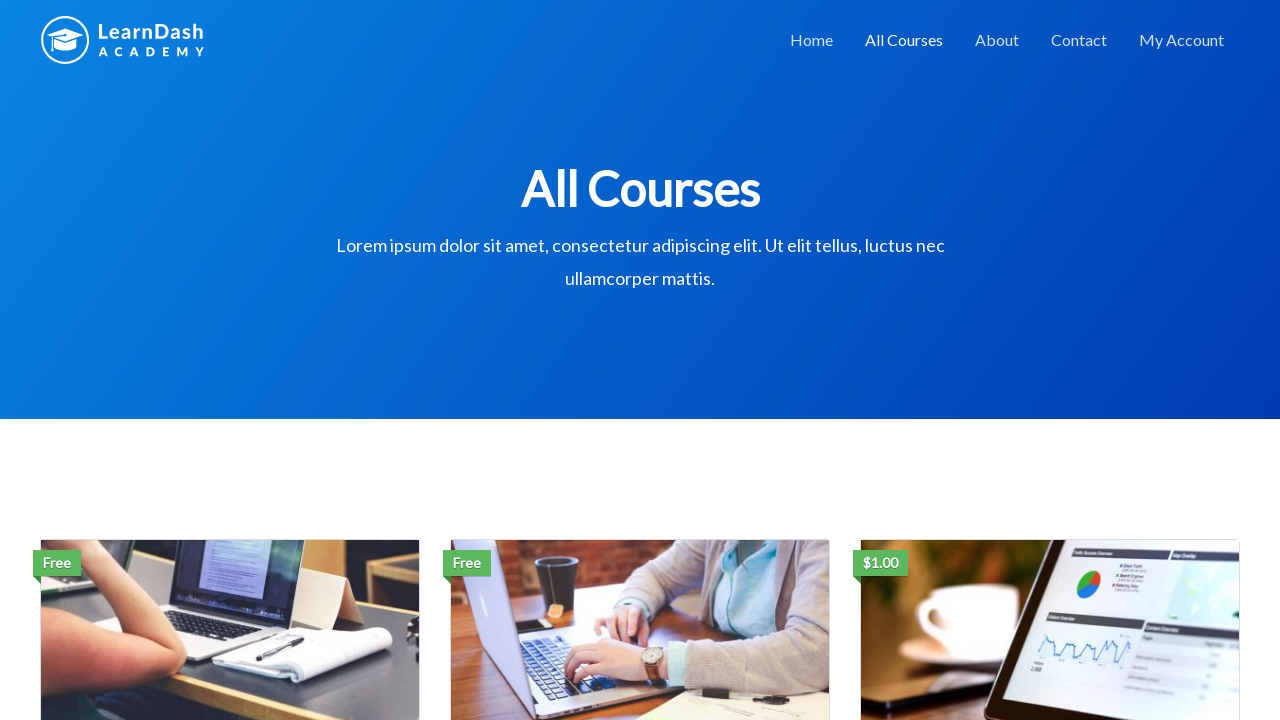

Retrieved 3 course card elements
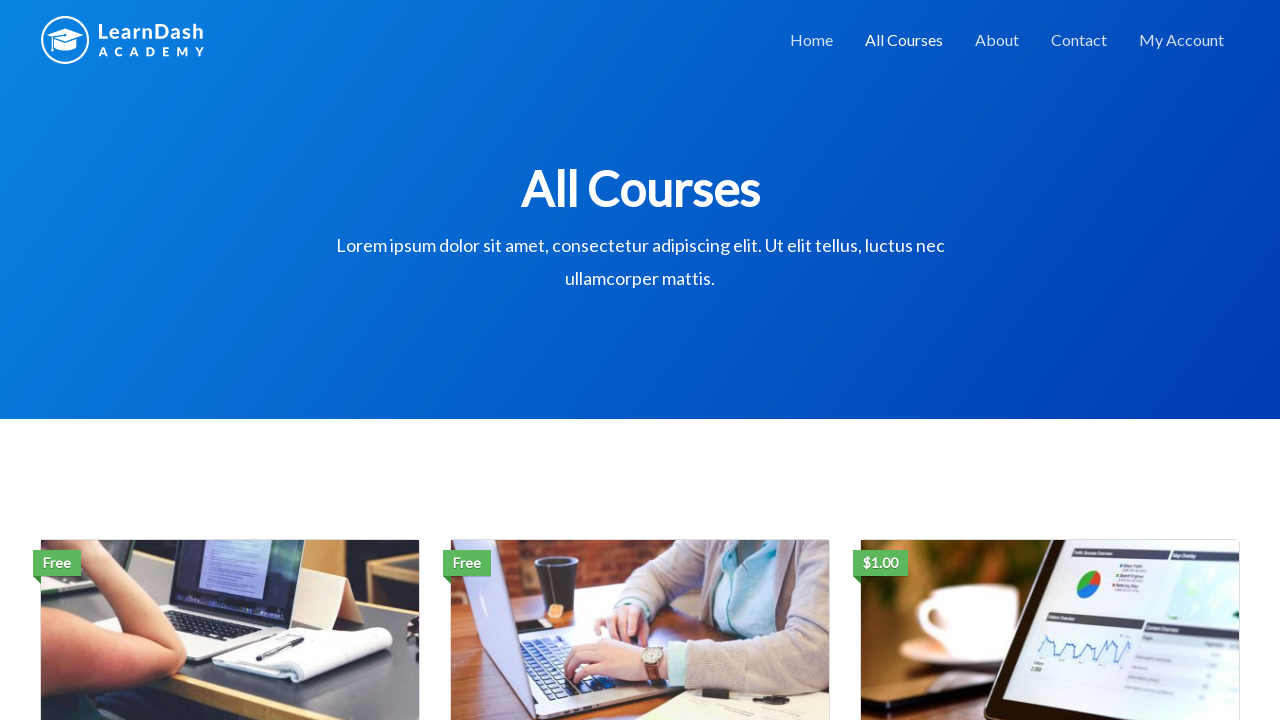

Verified that 3 courses are displayed on All Courses page
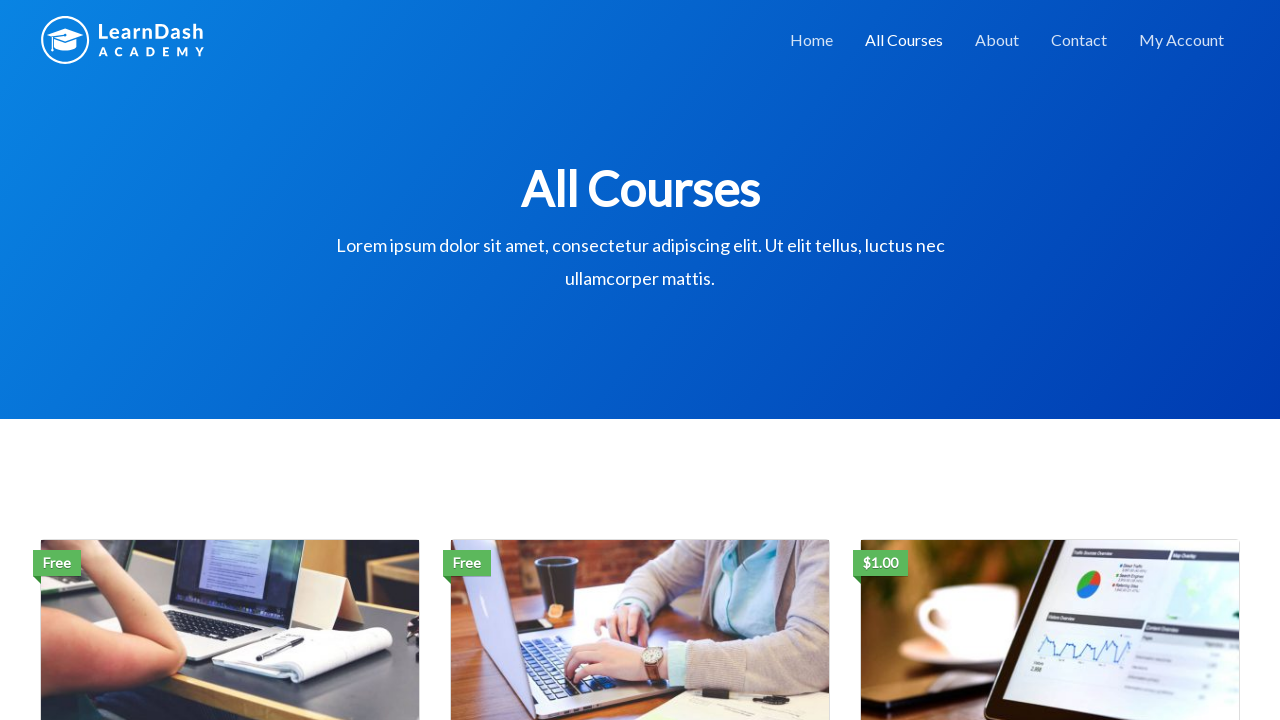

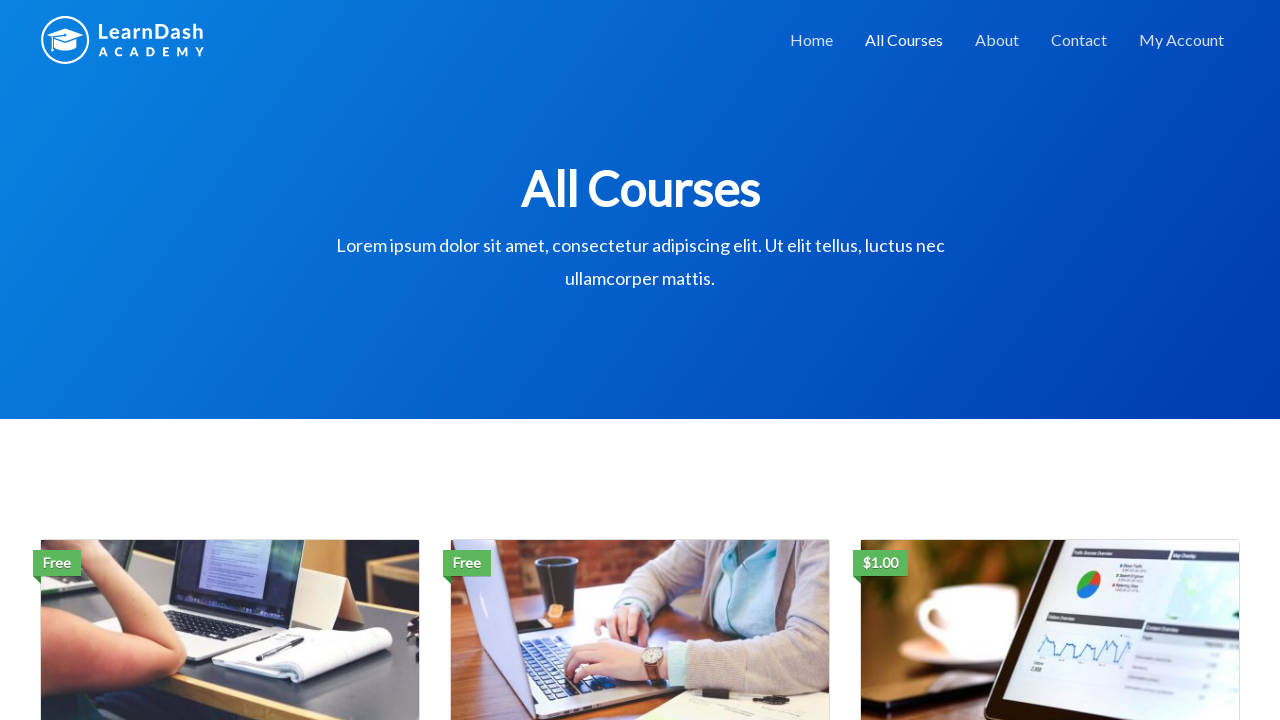